Tests that clicking Clear completed removes all completed items from the list

Starting URL: https://demo.playwright.dev/todomvc

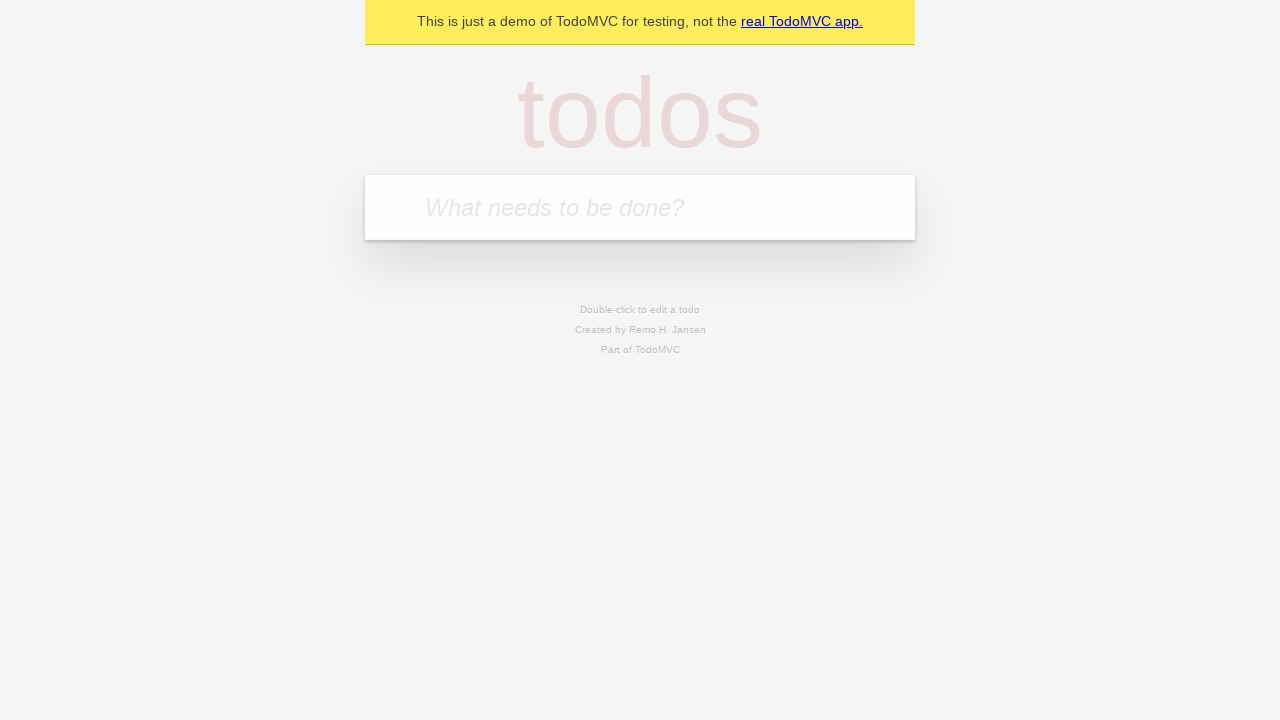

Filled todo input with 'buy some cheese' on internal:attr=[placeholder="What needs to be done?"i]
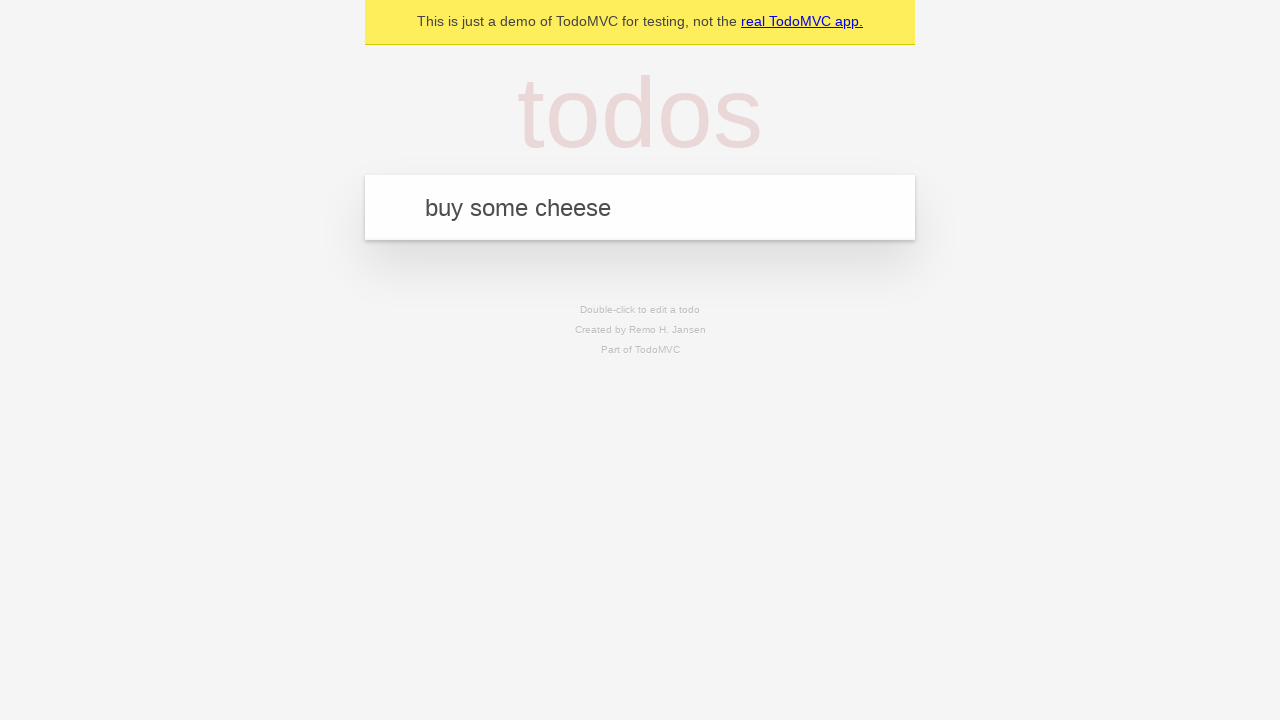

Pressed Enter to create todo 'buy some cheese' on internal:attr=[placeholder="What needs to be done?"i]
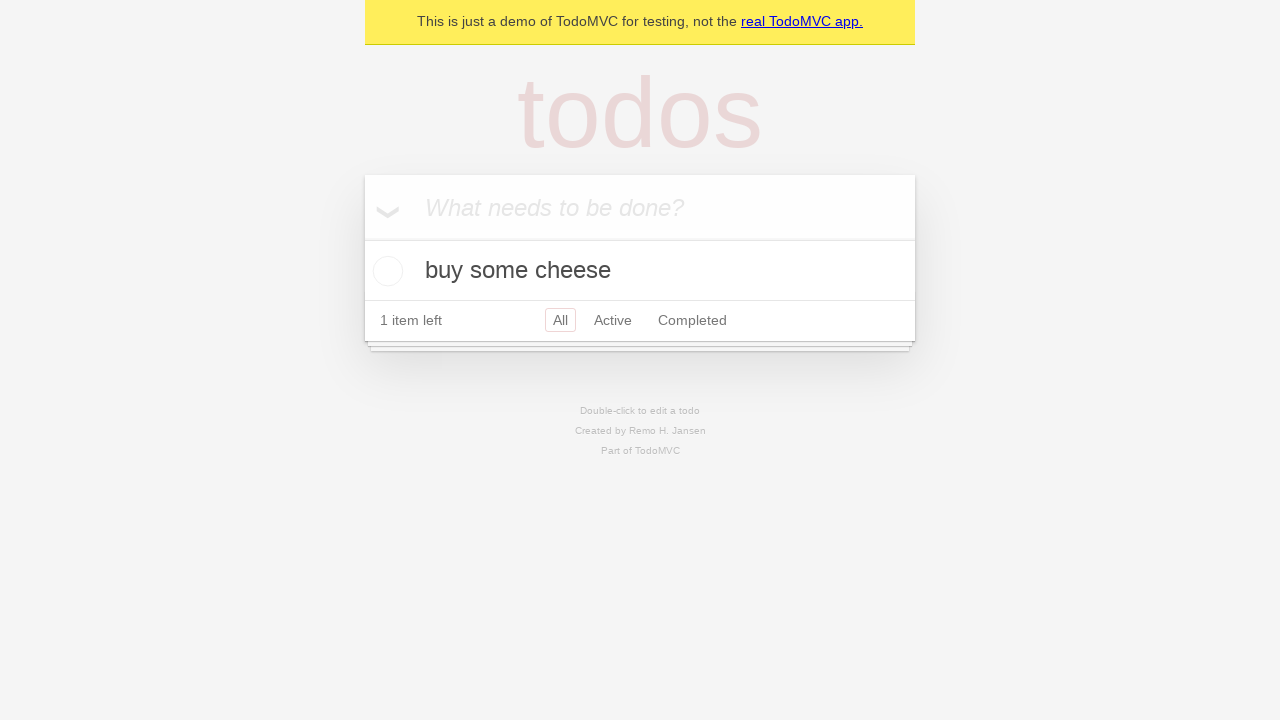

Filled todo input with 'feed the cat' on internal:attr=[placeholder="What needs to be done?"i]
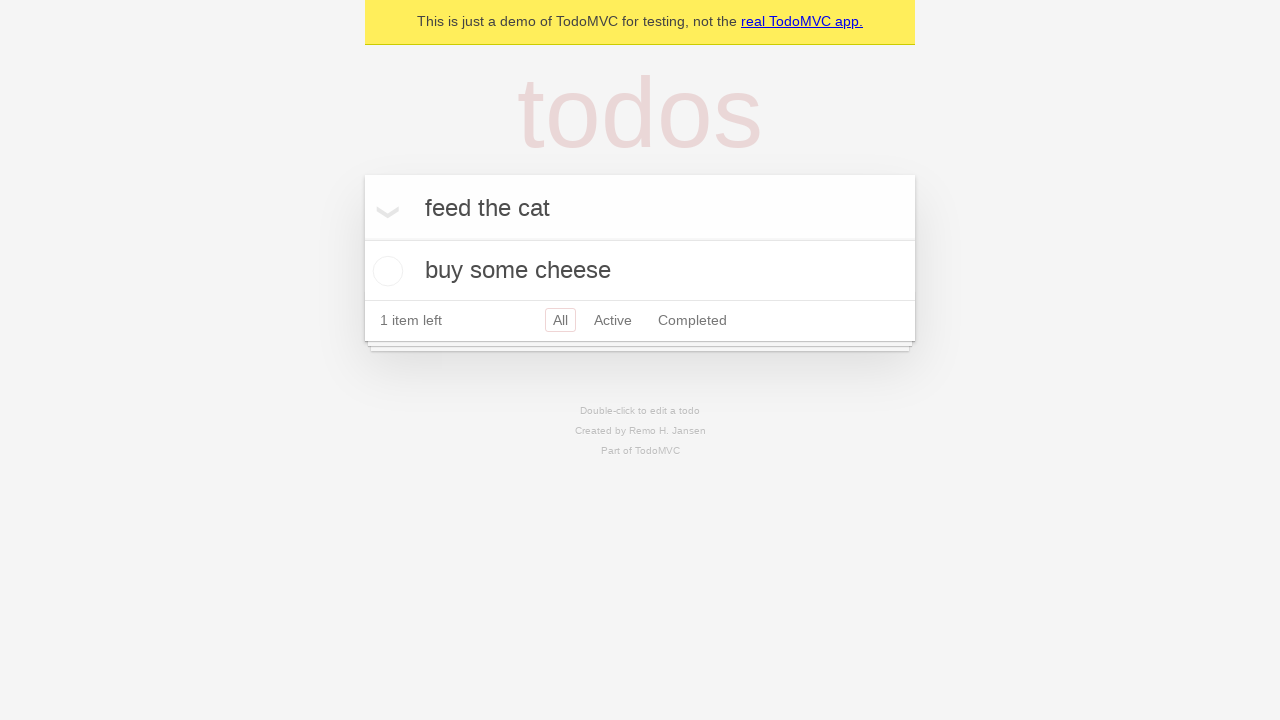

Pressed Enter to create todo 'feed the cat' on internal:attr=[placeholder="What needs to be done?"i]
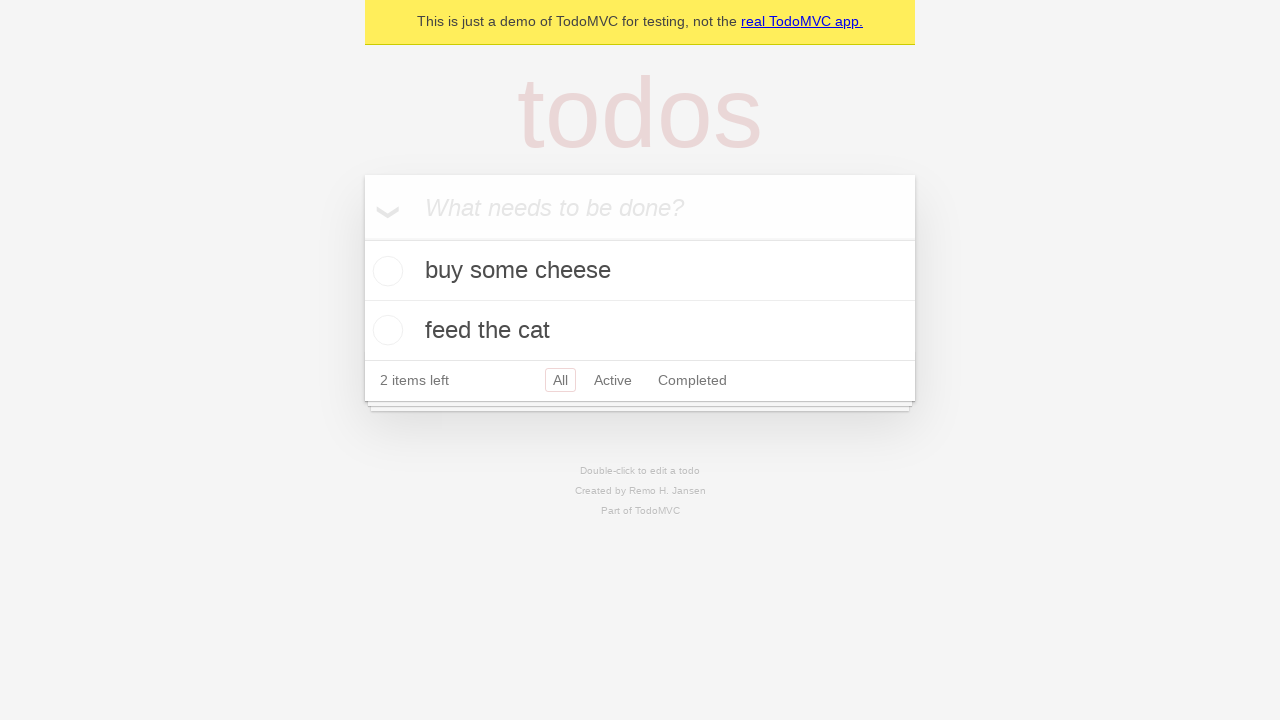

Filled todo input with 'book a doctors appointment' on internal:attr=[placeholder="What needs to be done?"i]
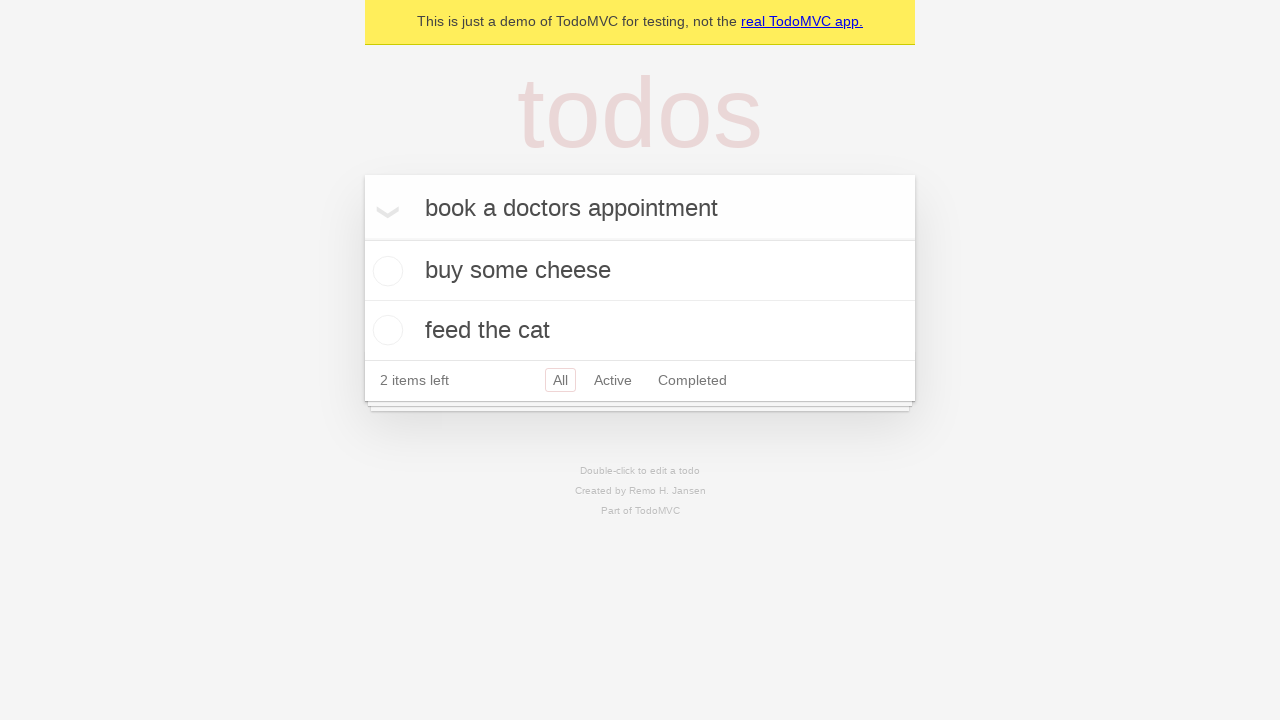

Pressed Enter to create todo 'book a doctors appointment' on internal:attr=[placeholder="What needs to be done?"i]
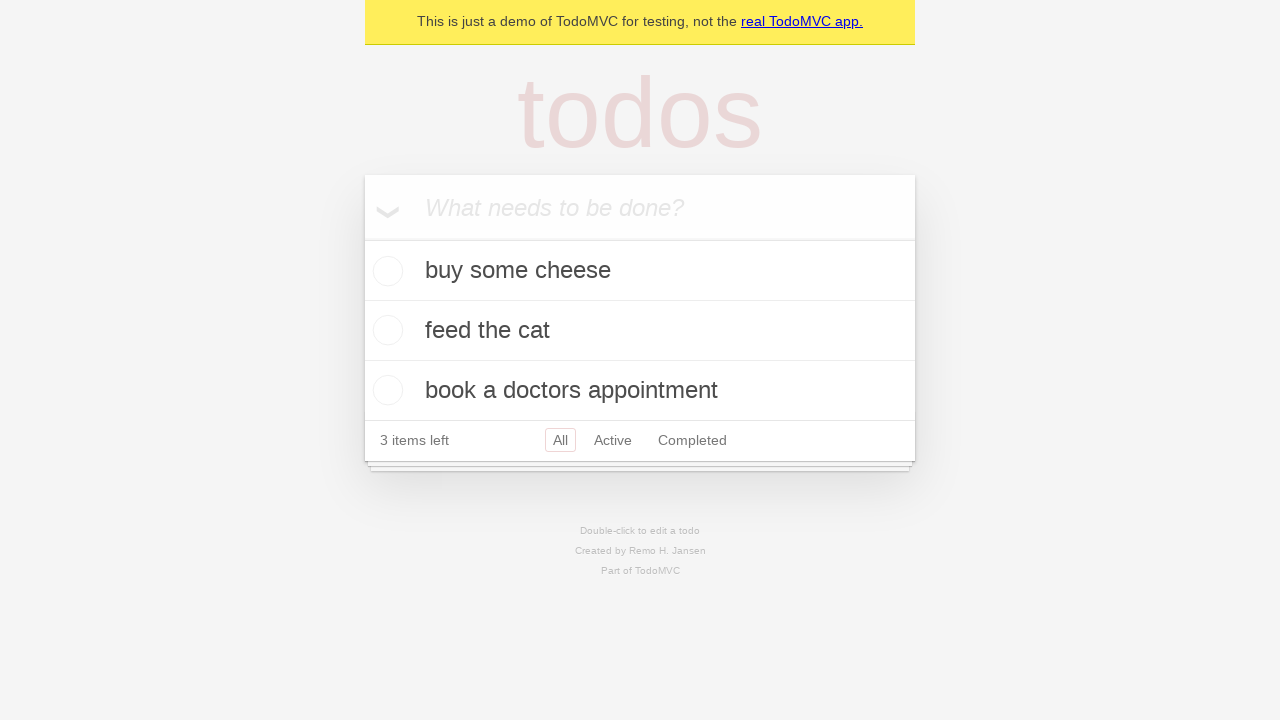

Checked the second todo item at (385, 330) on internal:testid=[data-testid="todo-item"s] >> nth=1 >> internal:role=checkbox
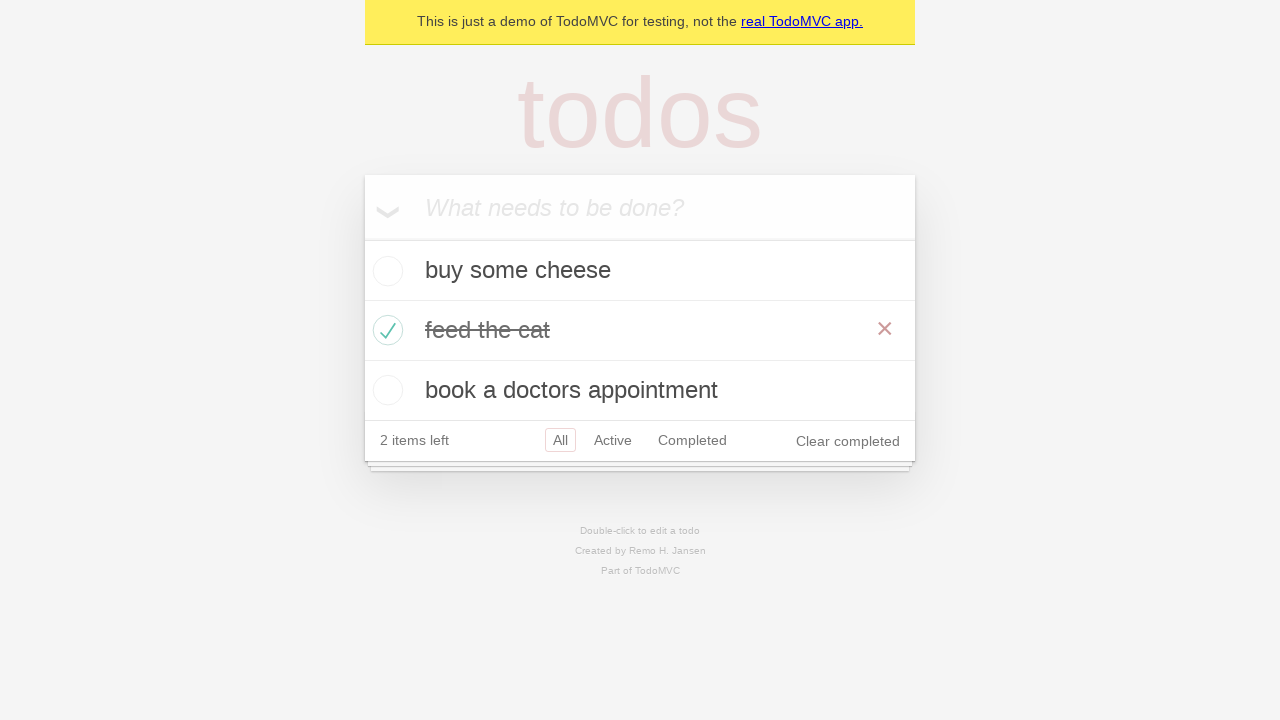

Clicked 'Clear completed' button to remove completed items at (848, 441) on internal:role=button[name="Clear completed"i]
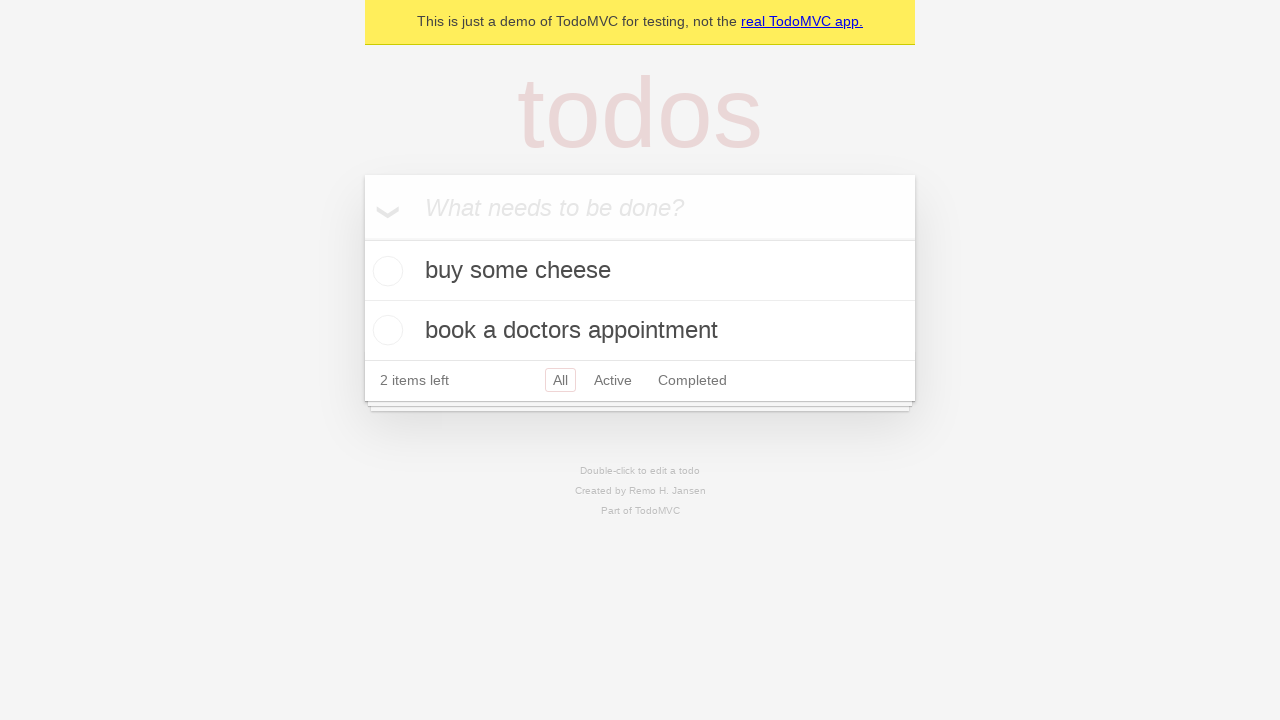

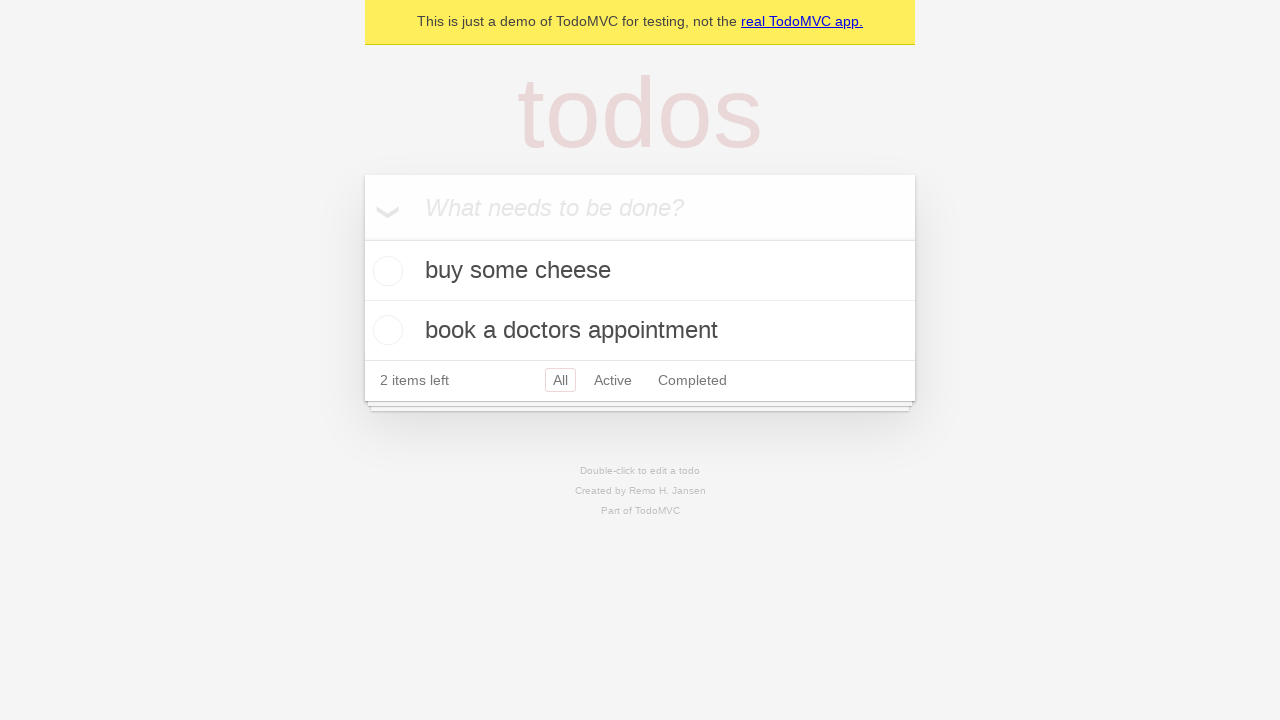